Tests the news search functionality on cnyes.com by searching for a keyword and verifying infinite scroll loads more articles

Starting URL: https://www.cnyes.com/search/news?keyword=科技

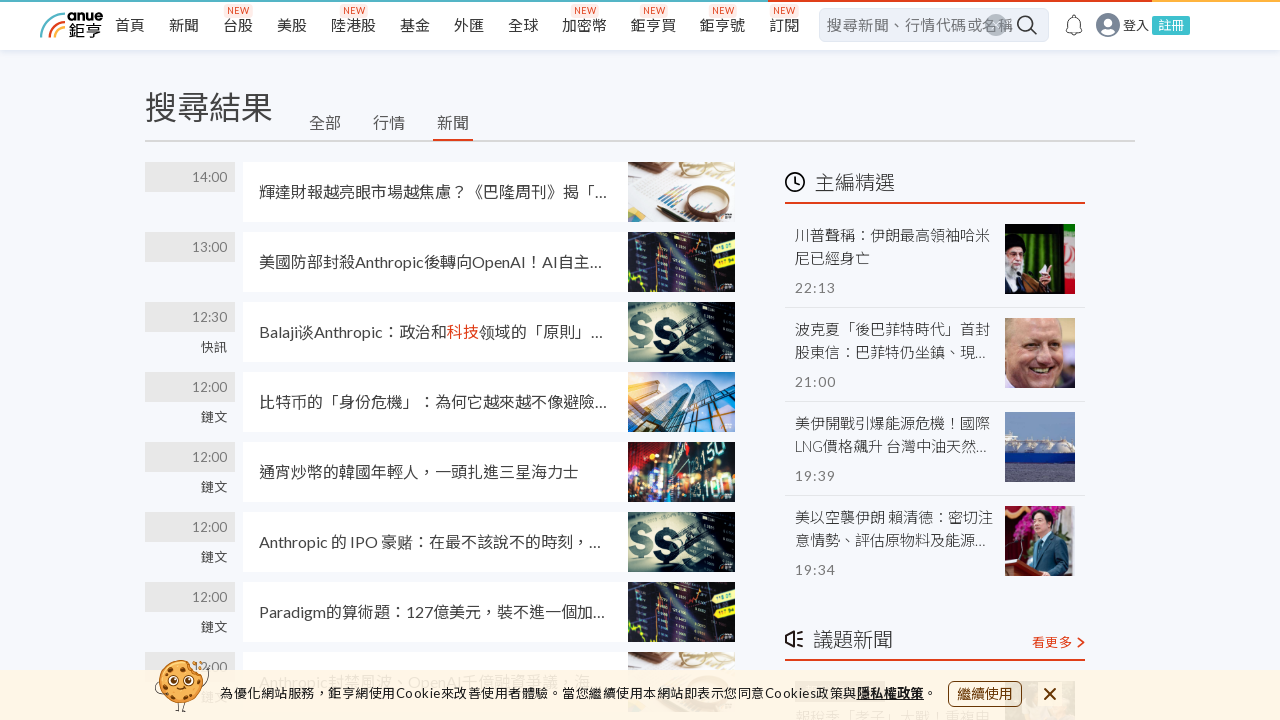

Waited for search results to load on cnyes.com
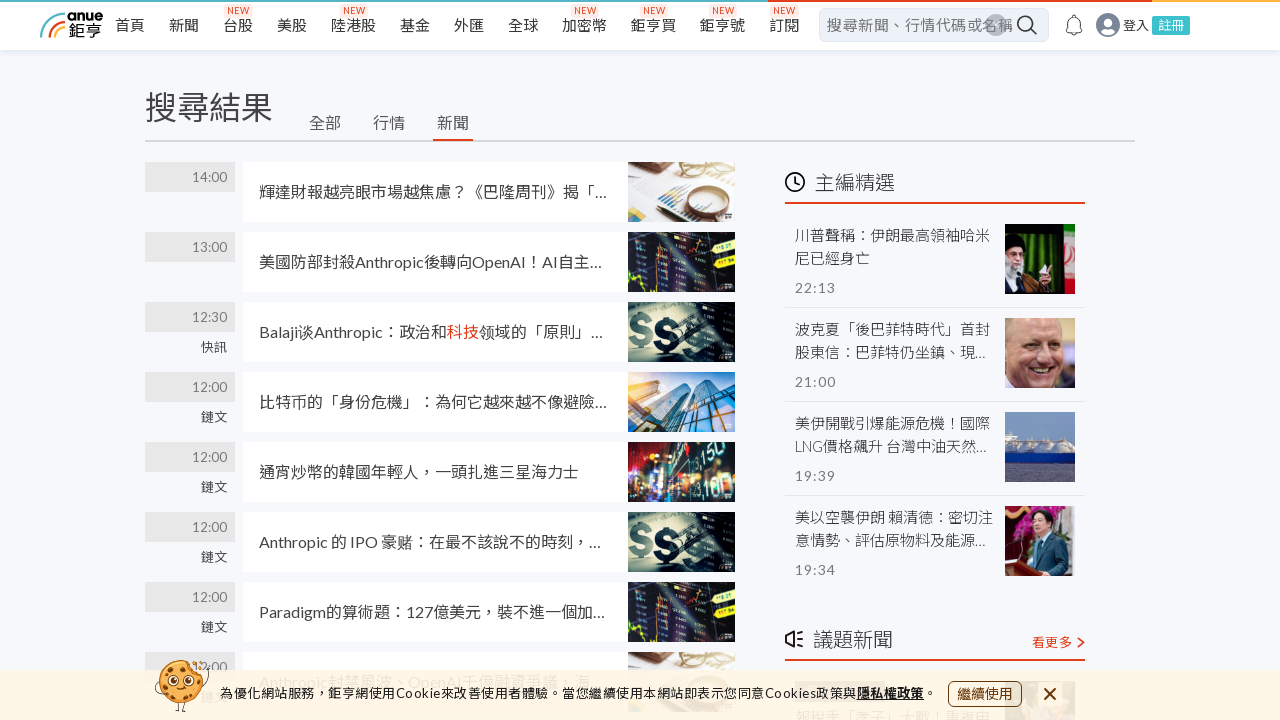

Retrieved initial scroll height of the page
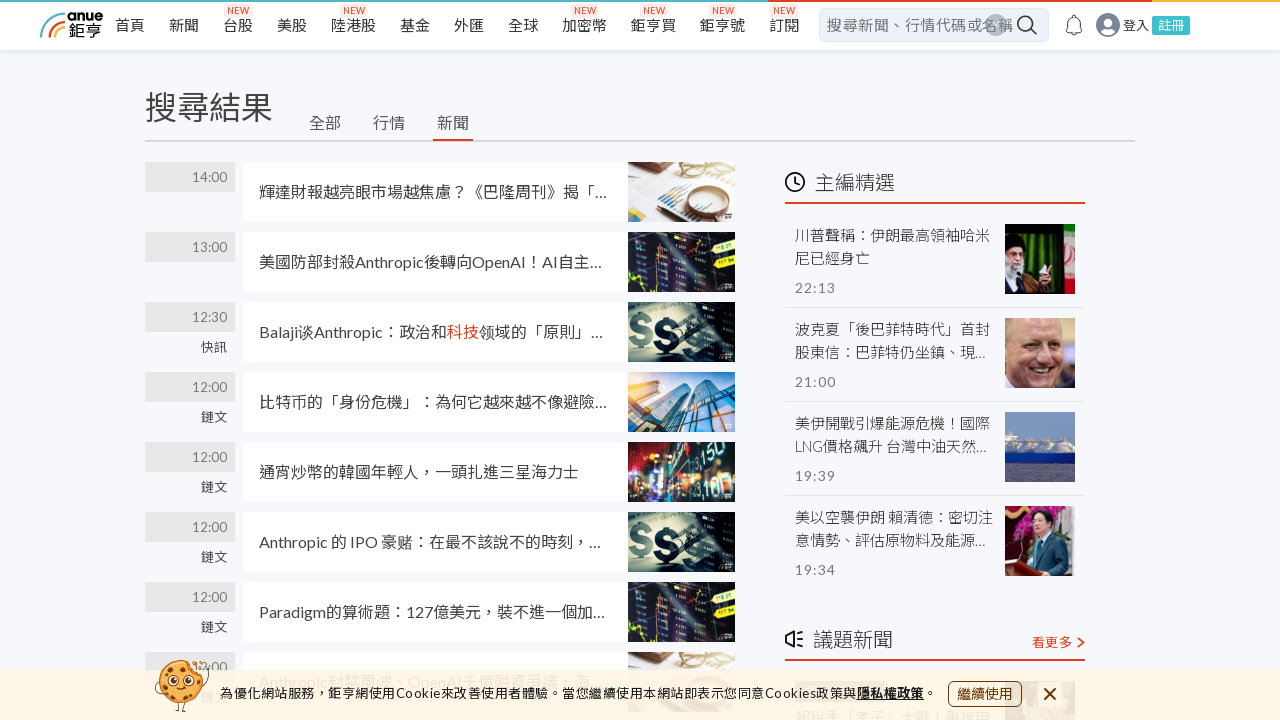

Scrolled down to bottom of page to trigger infinite scroll
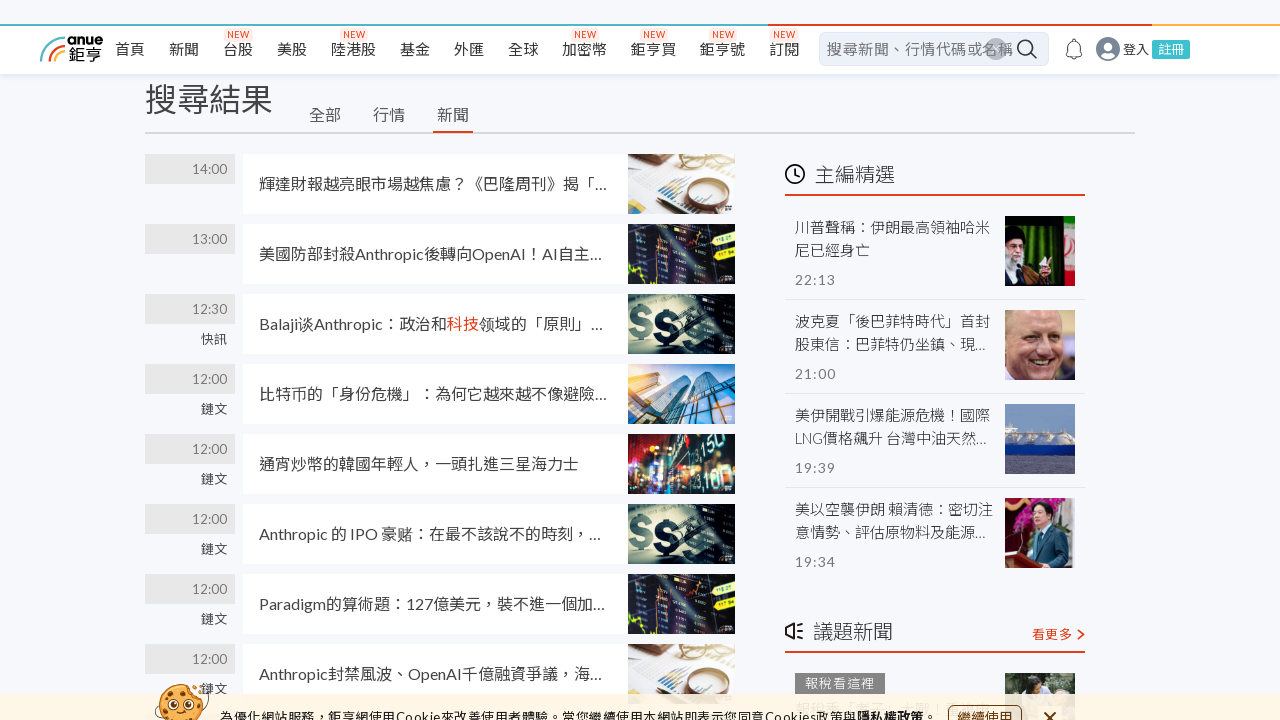

Waited 3 seconds for new content to load
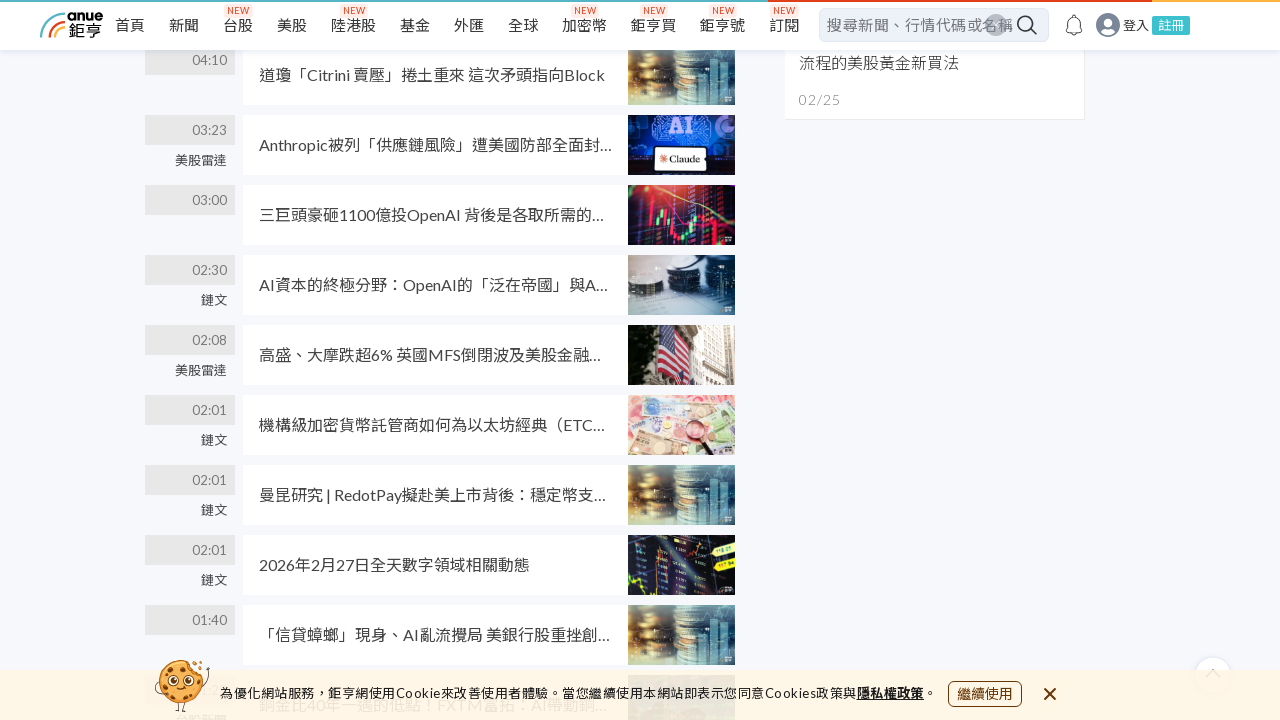

Scrolled to bottom again to verify infinite scroll loaded more articles
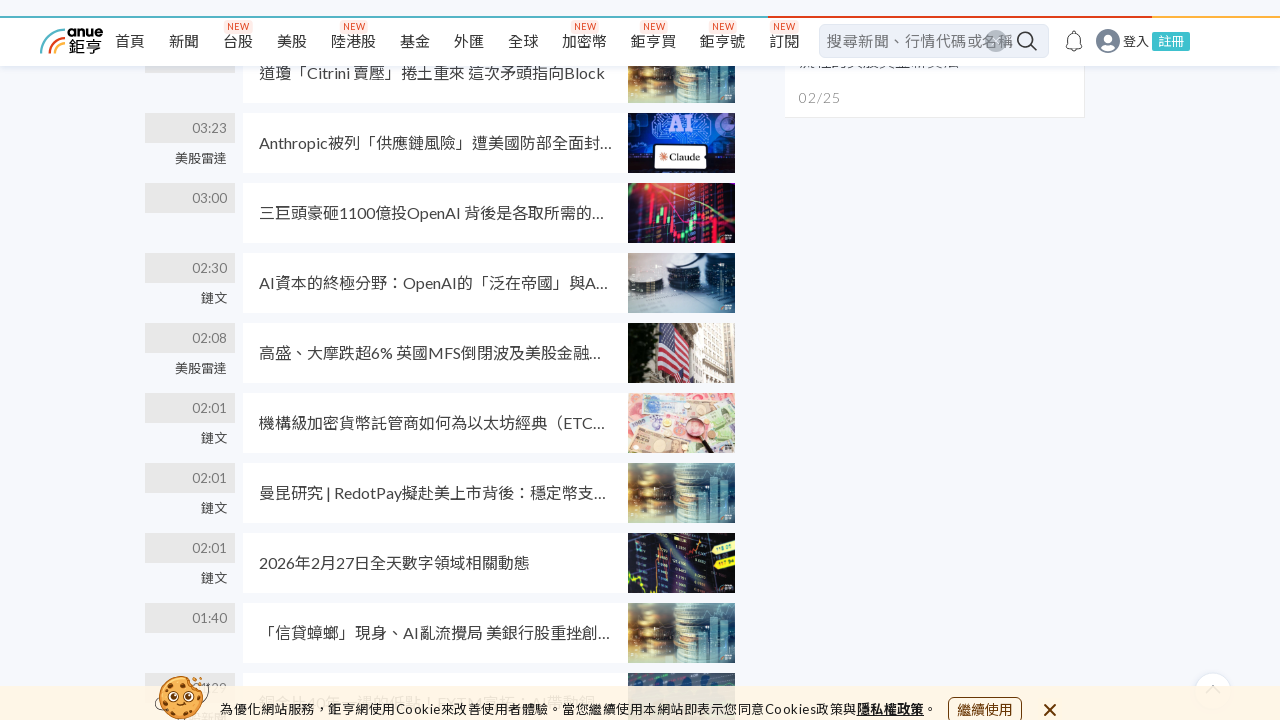

Confirmed article elements are present in the DOM
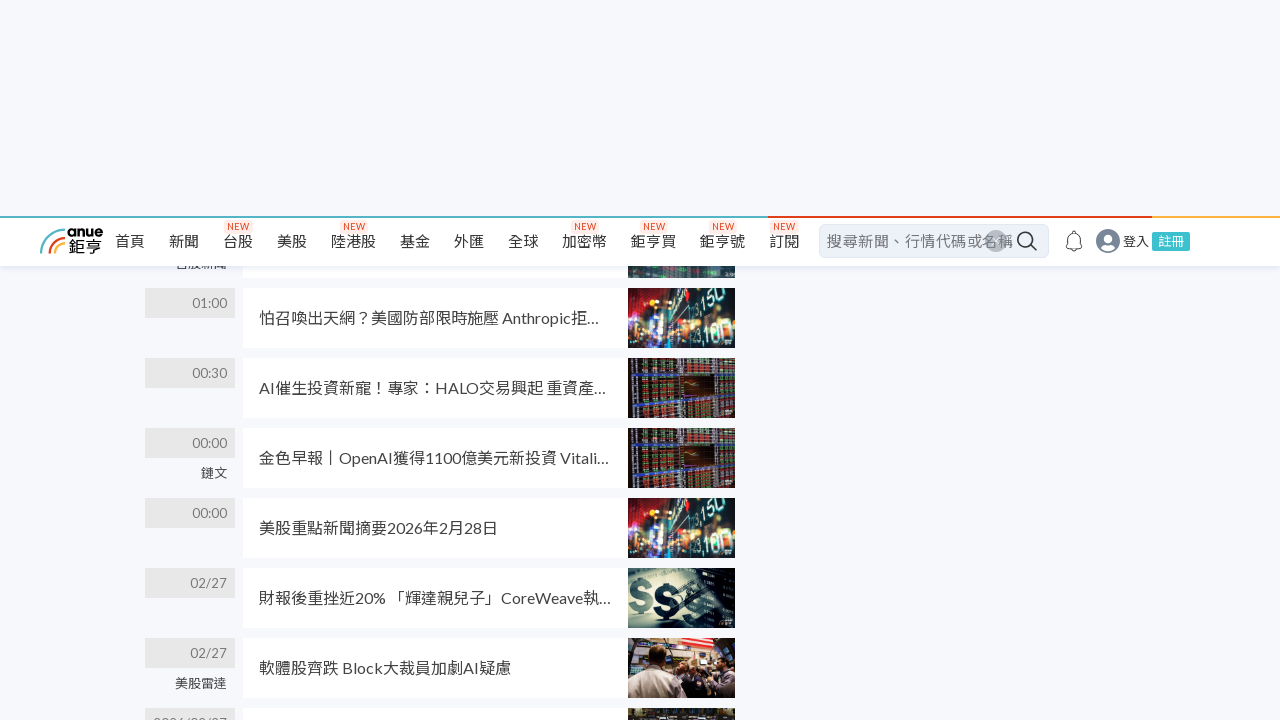

Located all article elements
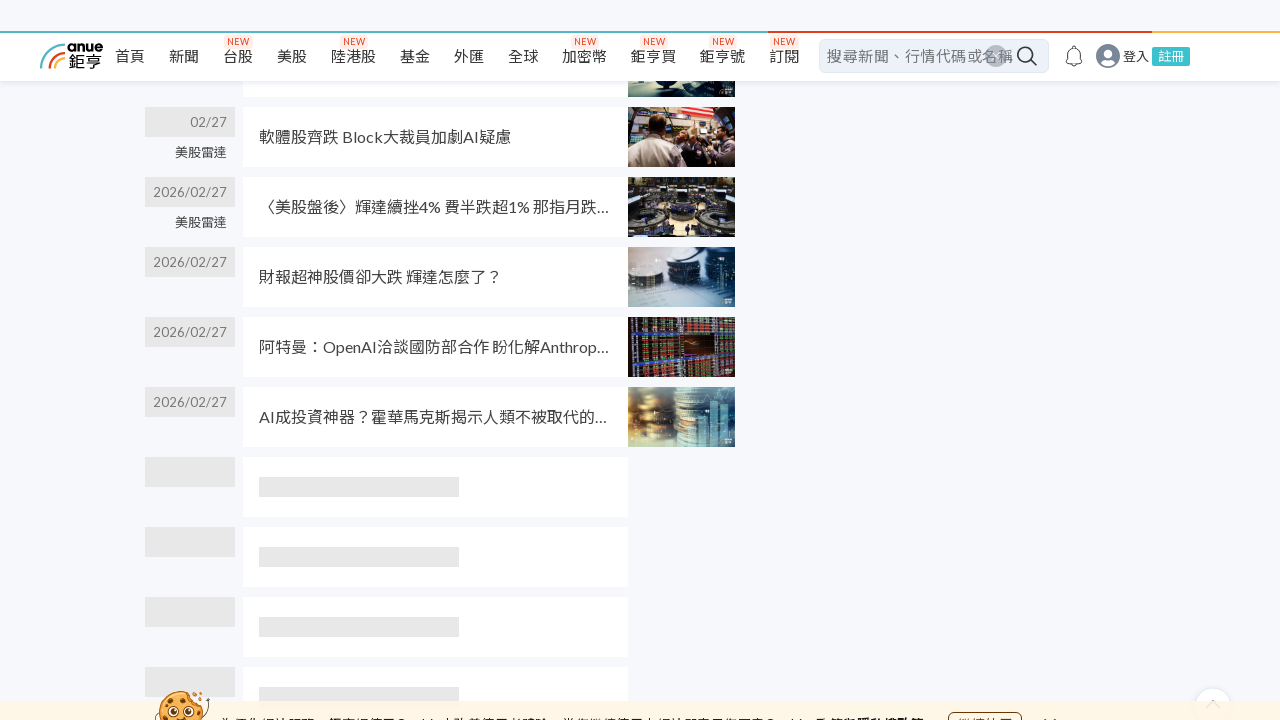

Verified first article element is present and visible
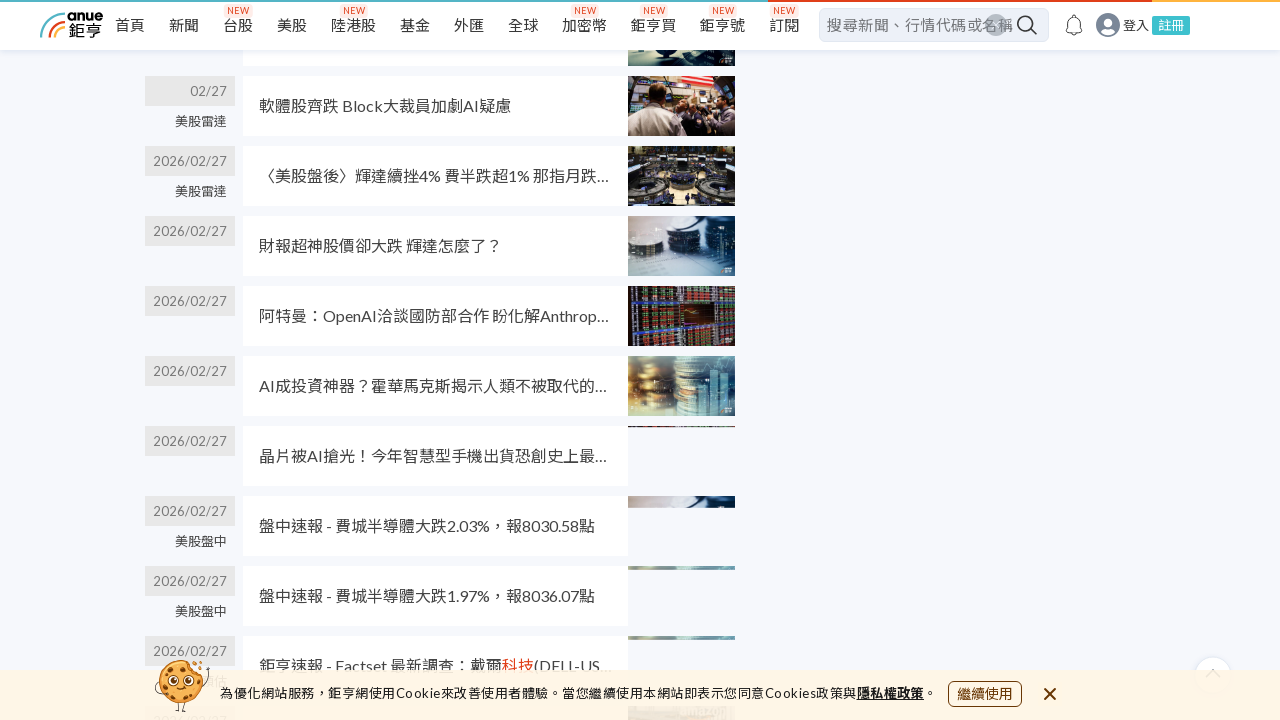

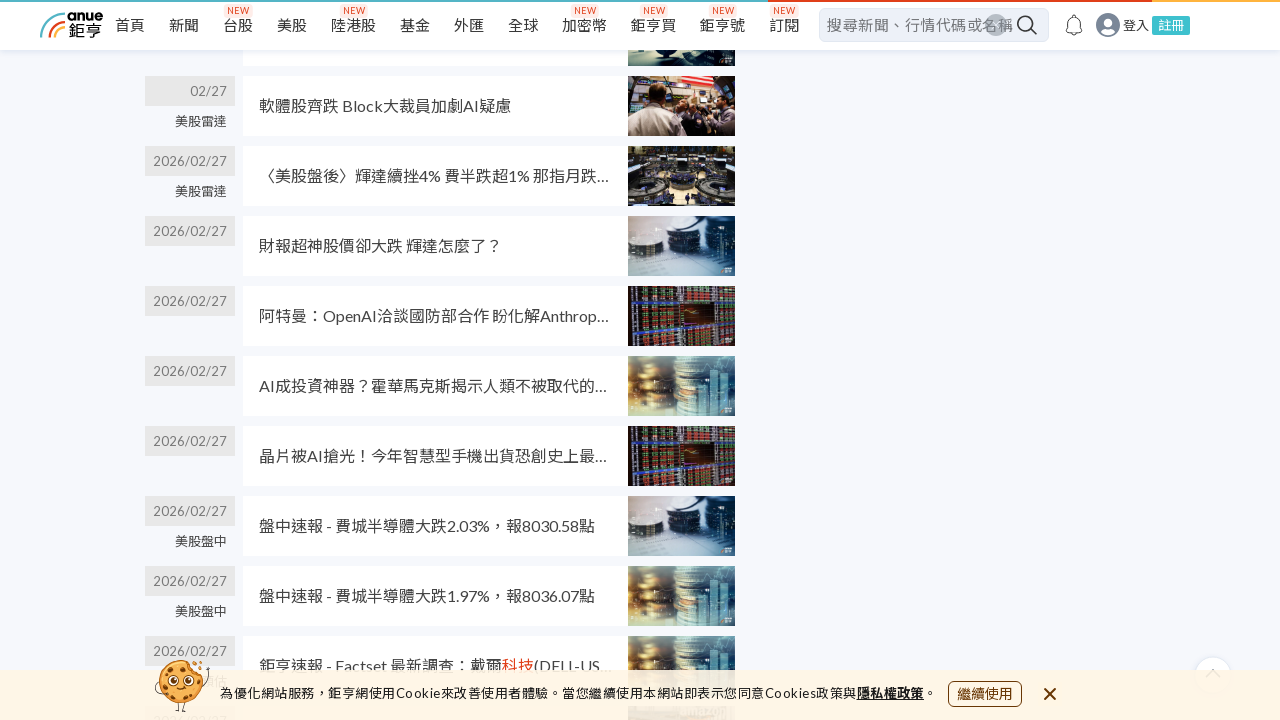